Loads the blog page, clicks on an emote element, refreshes the page, and verifies the URL remains the same

Starting URL: https://pedantic-brattain-37254a.netlify.app/

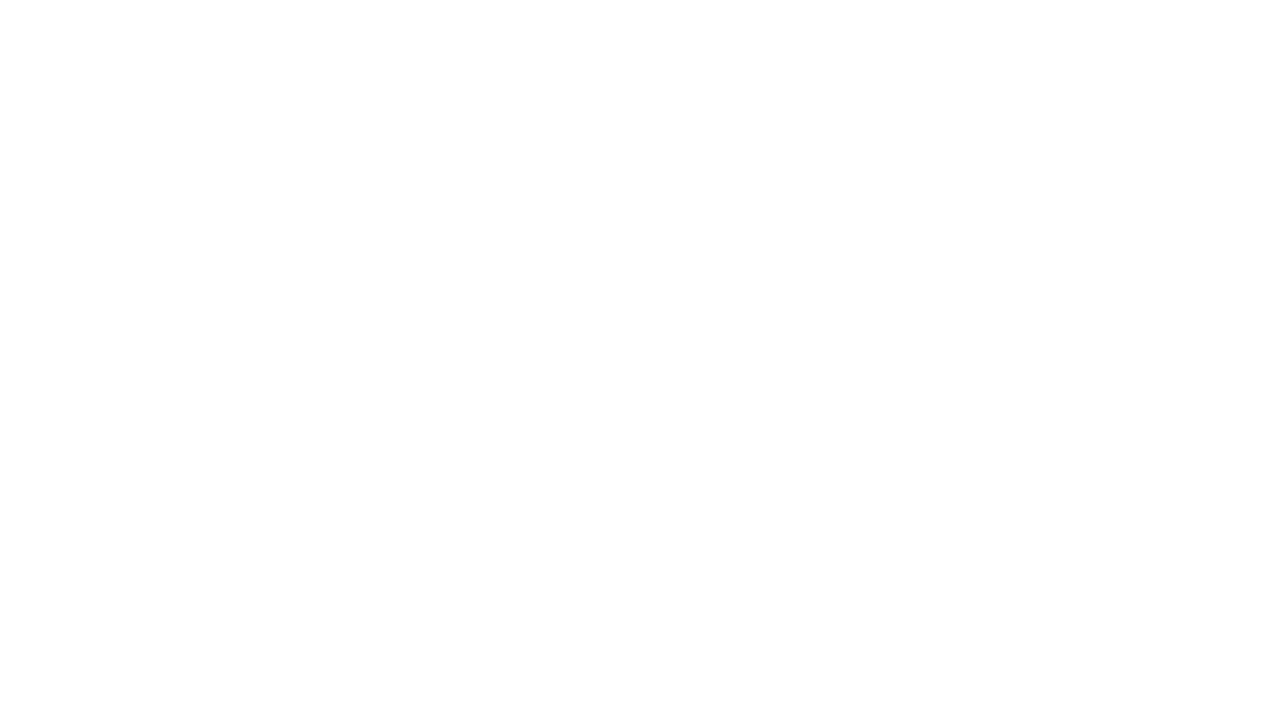

Navigated to blog page at https://pedantic-brattain-37254a.netlify.app/
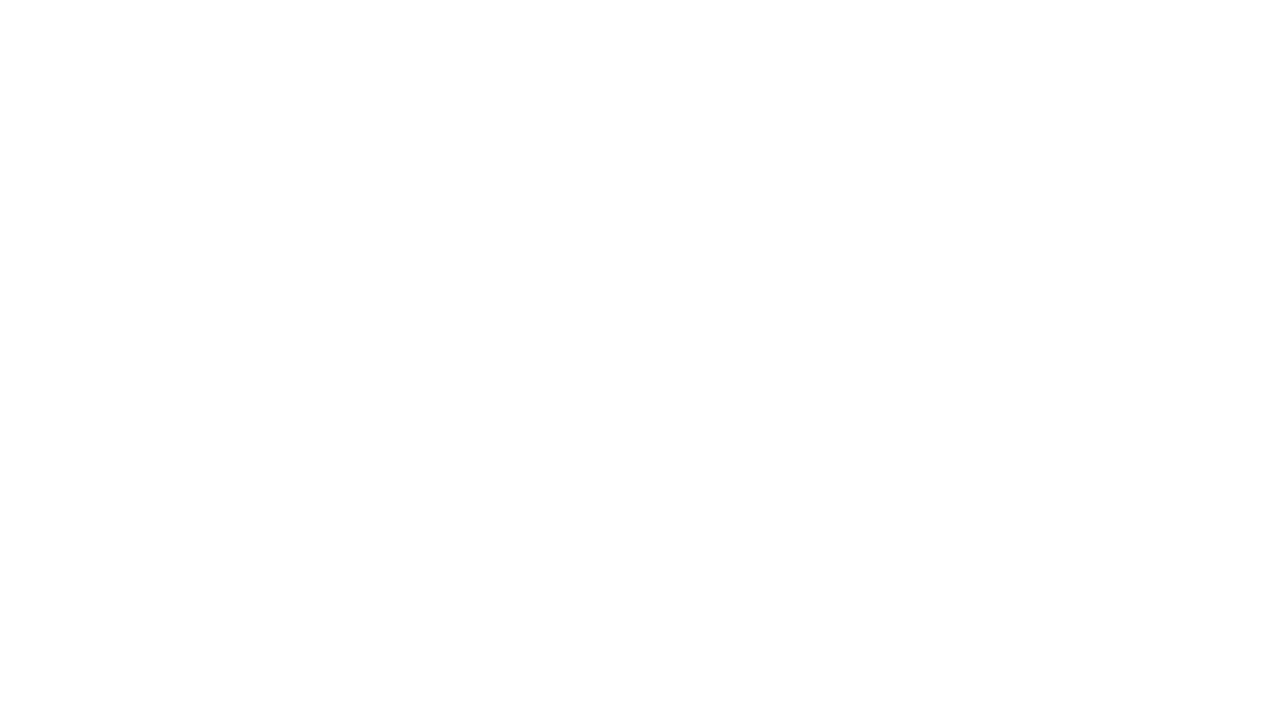

Clicked on vuukle emote element at (640, 564) on #vuukle-emote
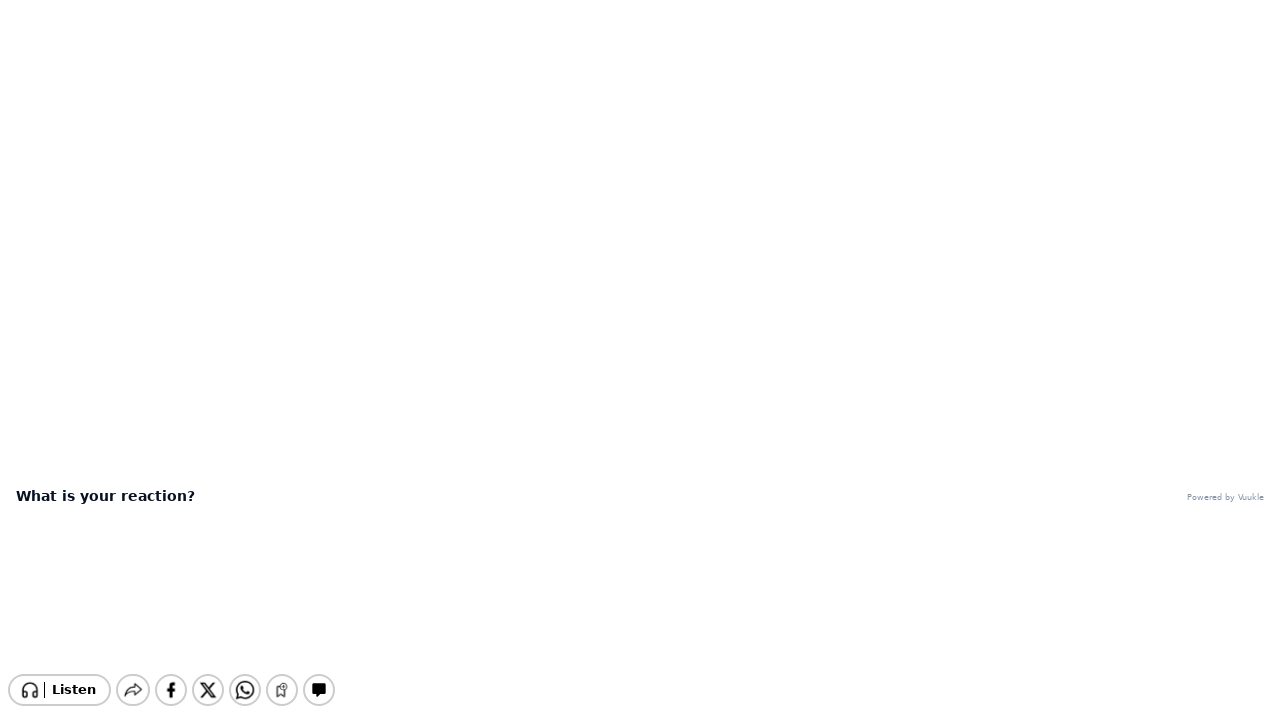

Refreshed the page
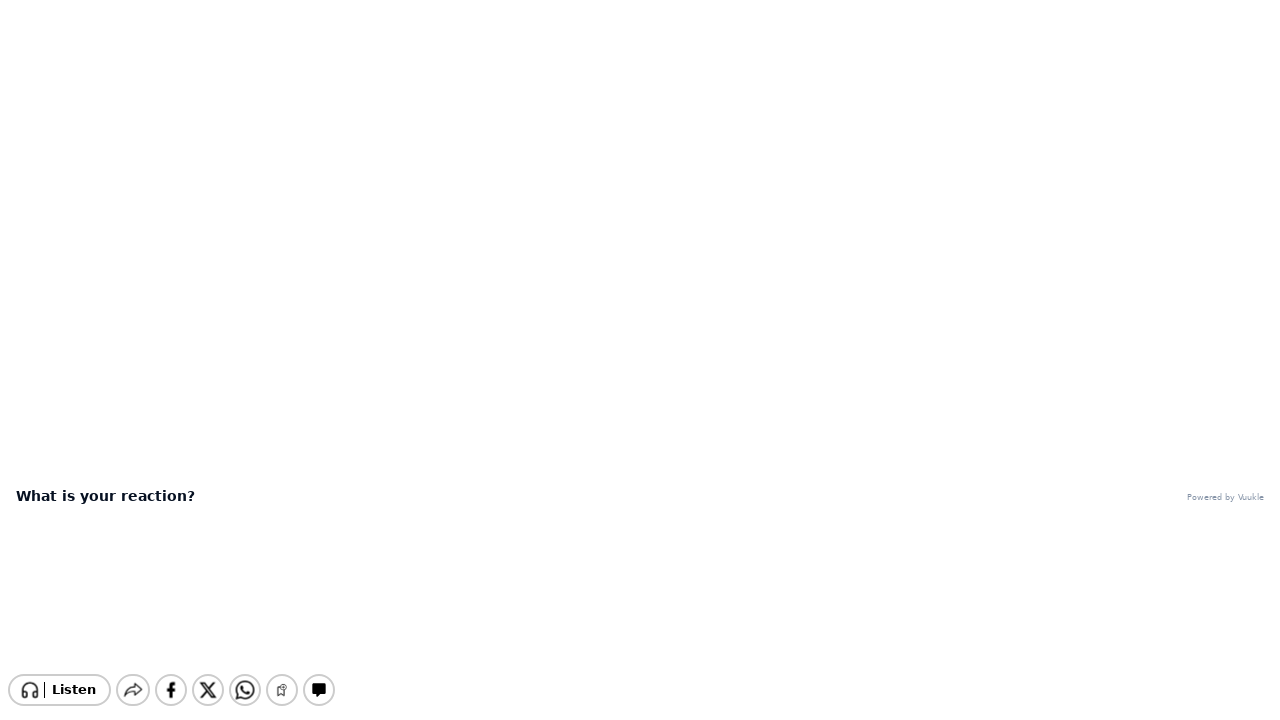

Verified URL remained at https://pedantic-brattain-37254a.netlify.app/ after page refresh
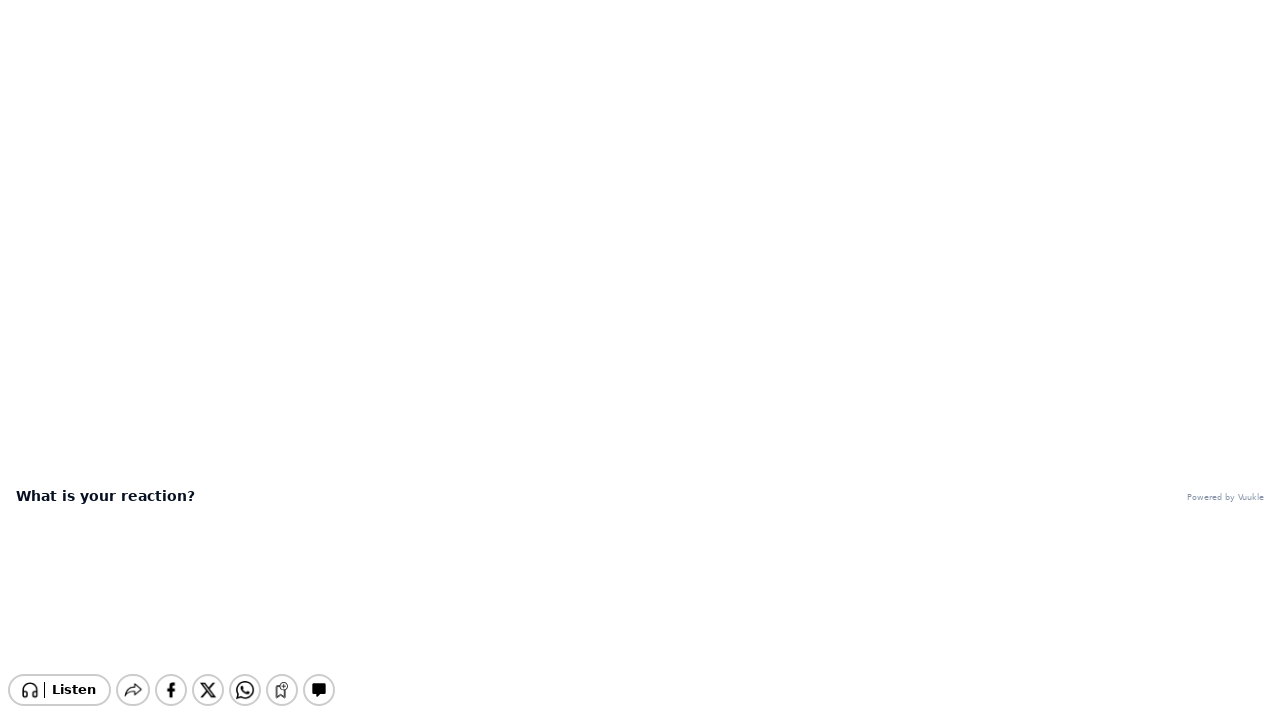

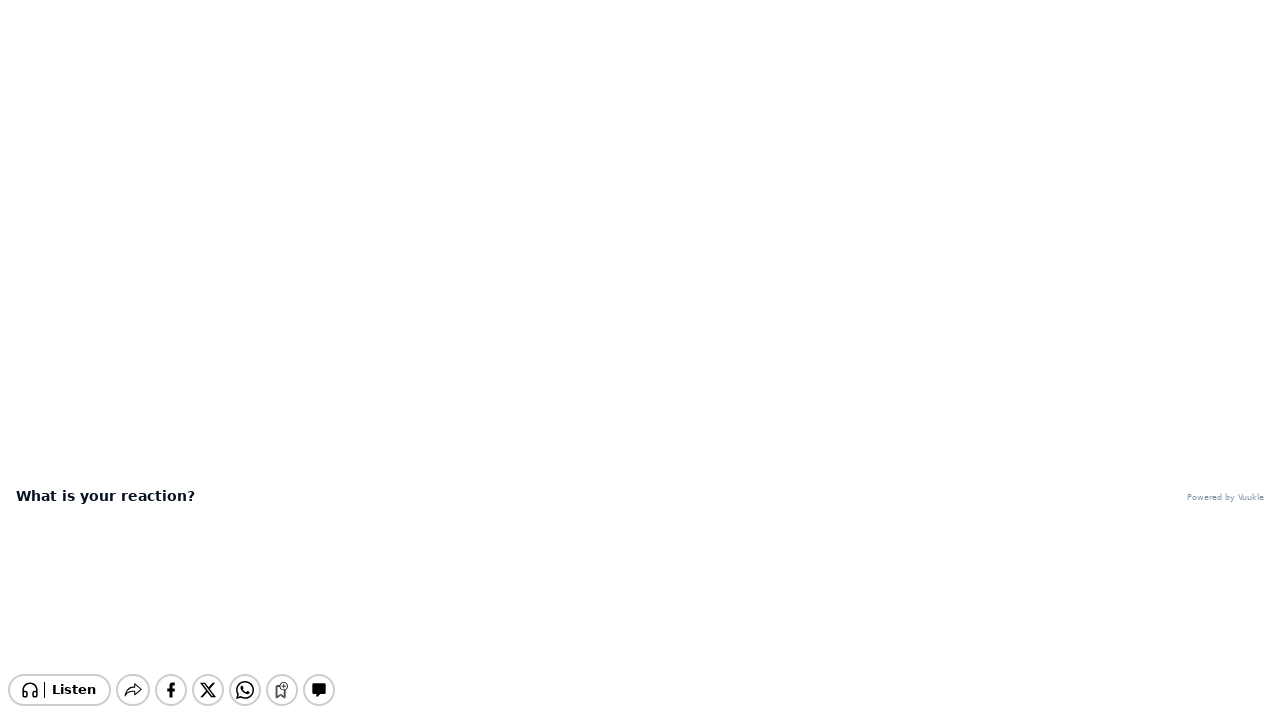